Hovers over the "CYDEO" link on the practice page and scrolls up using PAGE_UP key presses to test mouse hover and keyboard interactions.

Starting URL: https://practice.cydeo.com

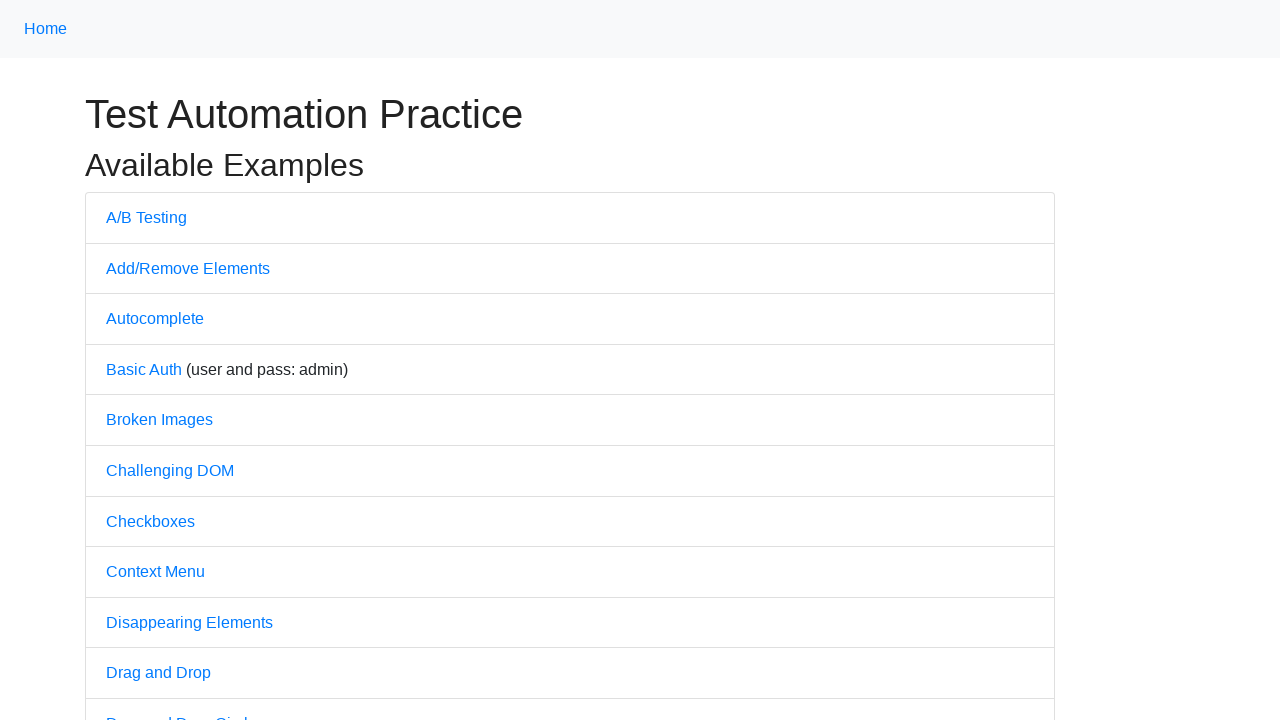

Hovered over the CYDEO link at (614, 707) on a:text('CYDEO')
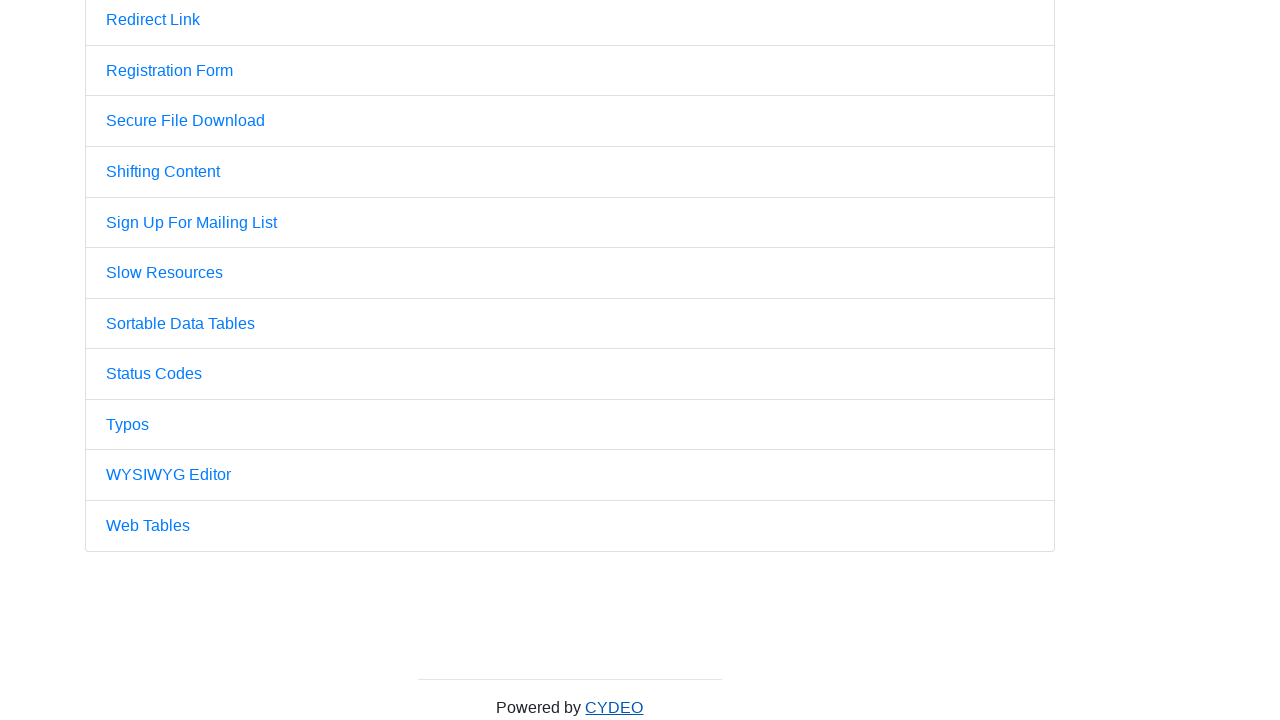

Pressed PageUp key to scroll up (1st press)
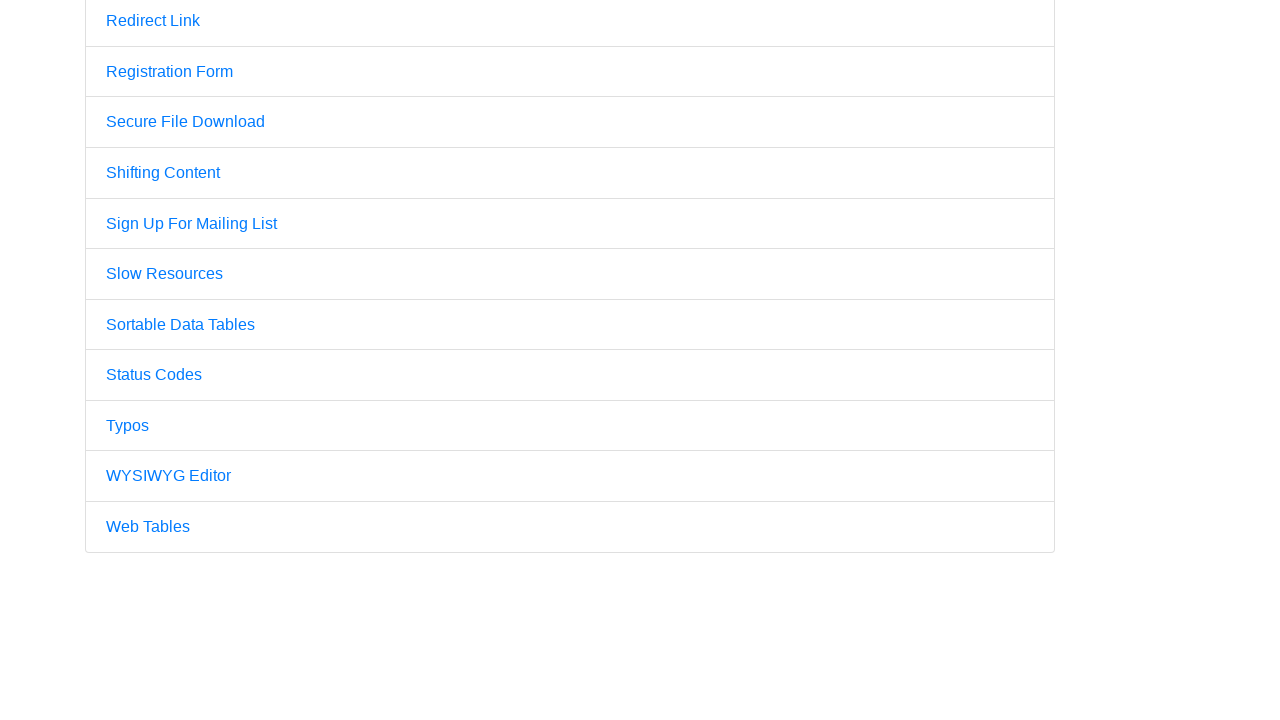

Pressed PageUp key to scroll up (2nd press)
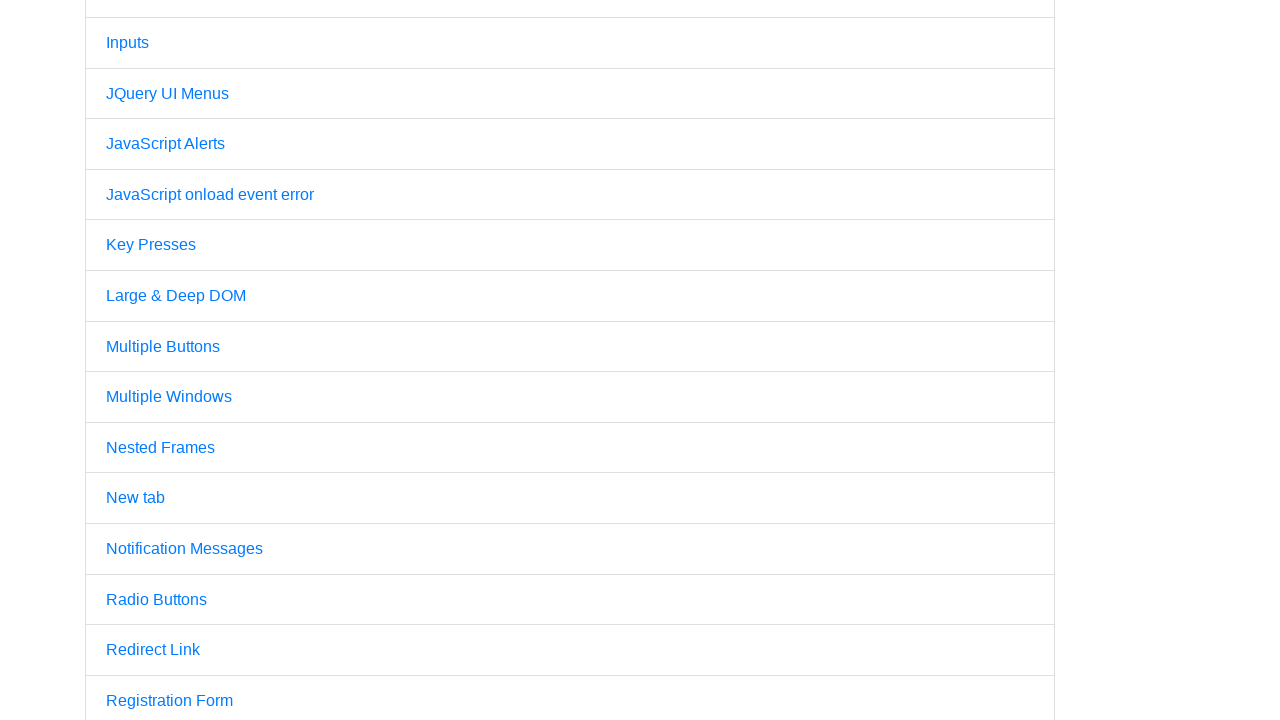

Pressed PageUp key to scroll up (3rd press)
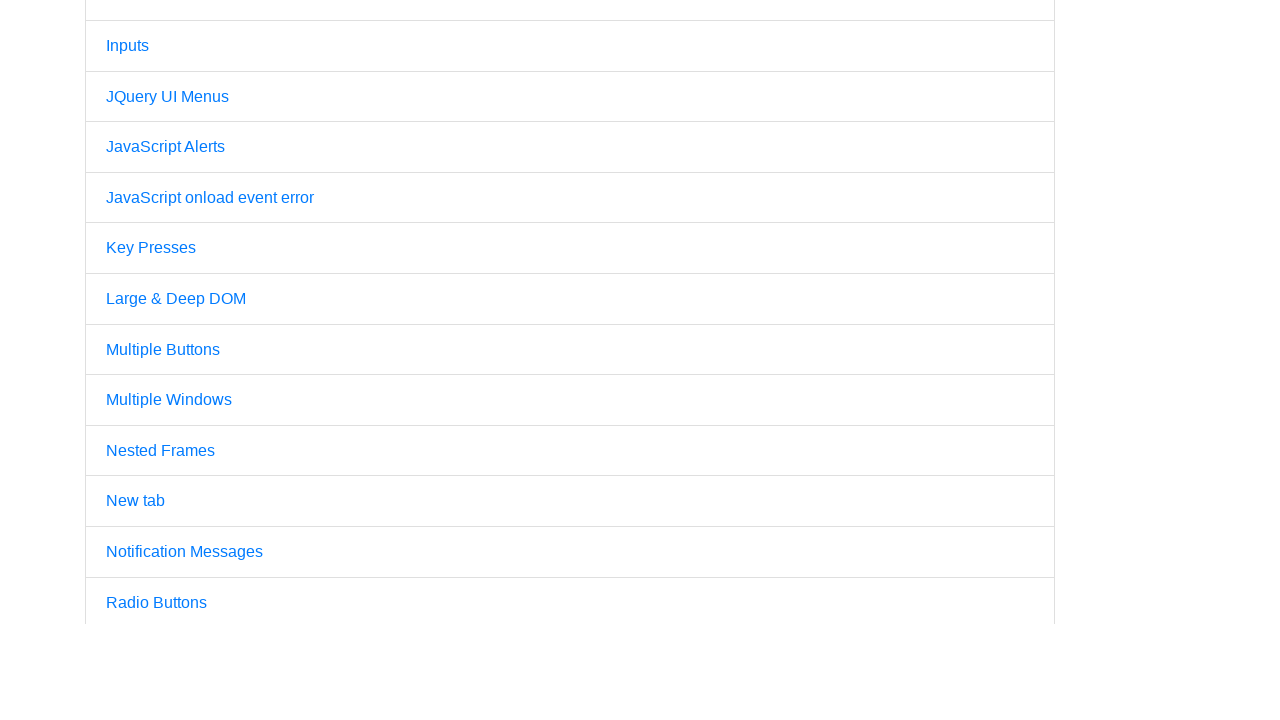

Pressed PageUp key to scroll up (4th press)
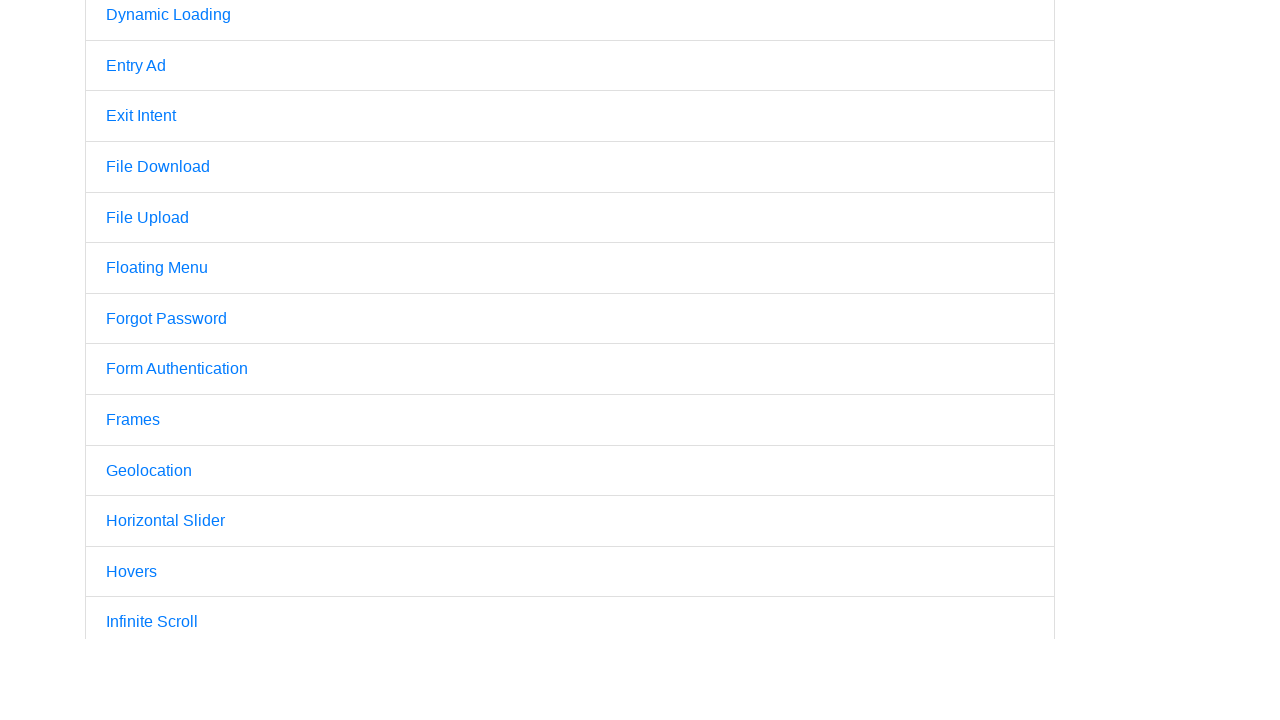

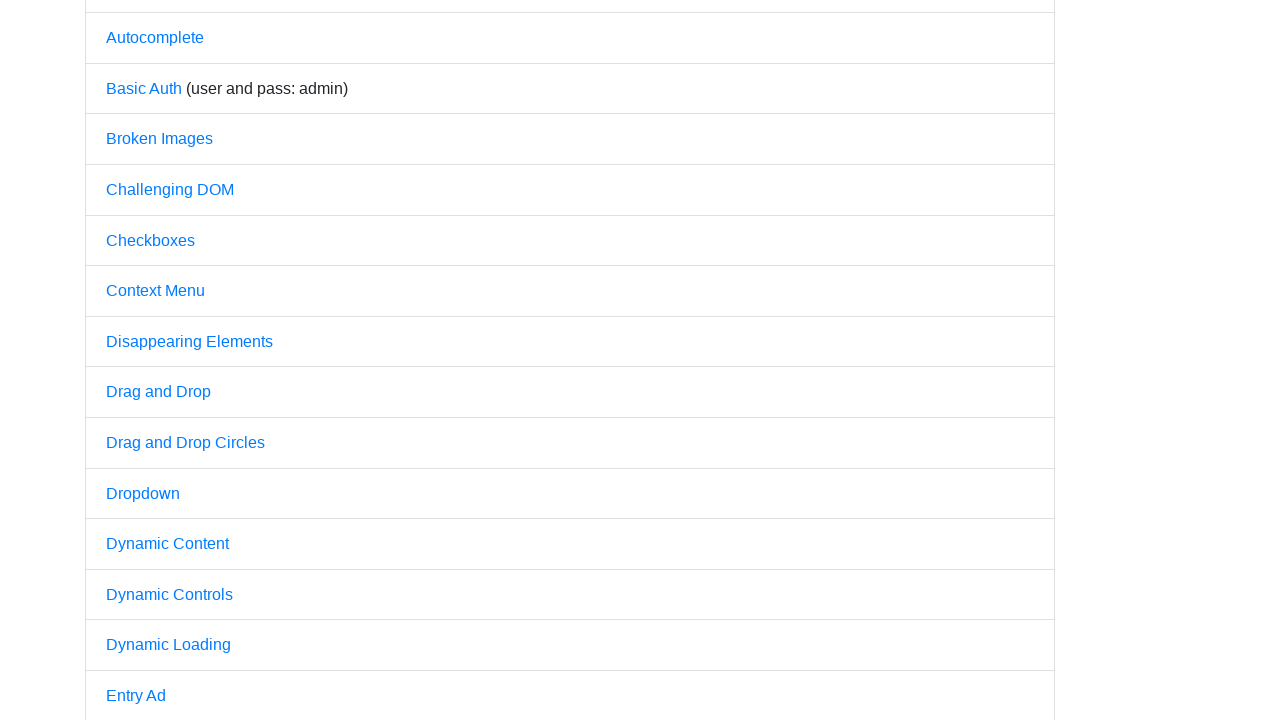